Tests auto-suggestive dropdown functionality by typing a partial search term and selecting a matching option from the suggestions

Starting URL: https://rahulshettyacademy.com/dropdownsPractise/

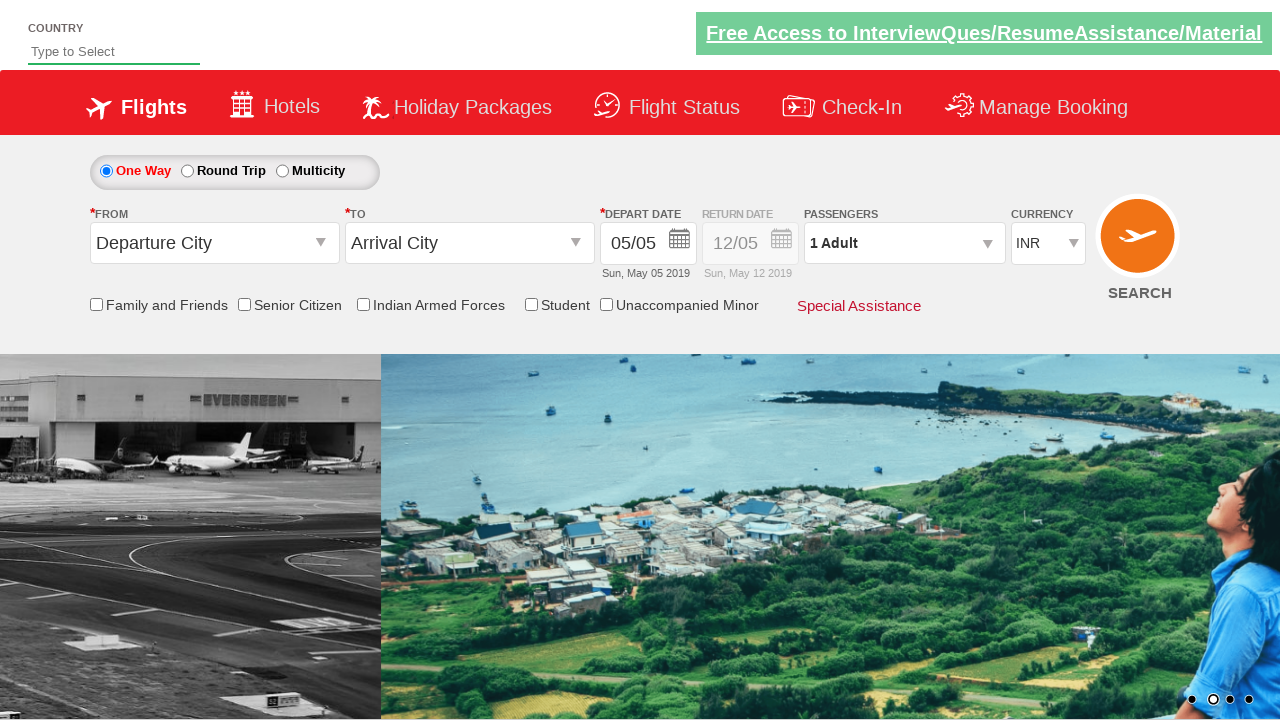

Typed 'ind' in auto-suggest dropdown field on #autosuggest
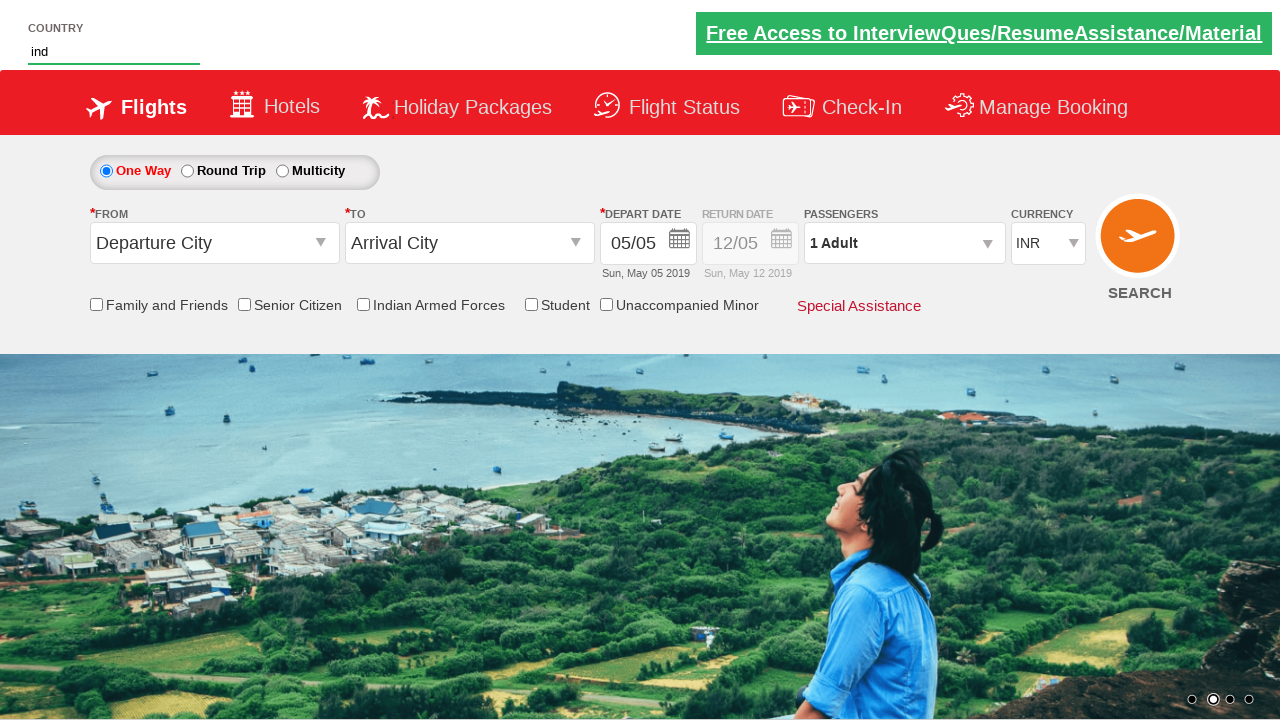

Auto-suggestive dropdown suggestions appeared
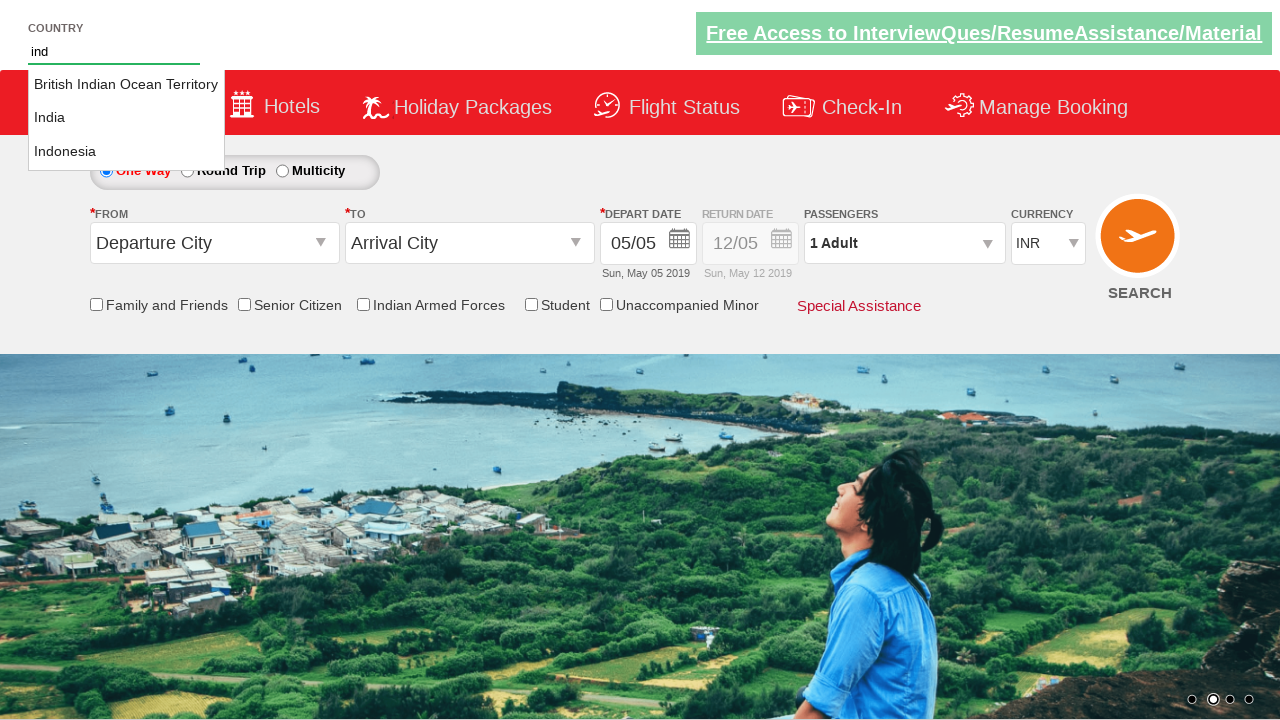

Retrieved all suggestion options from dropdown
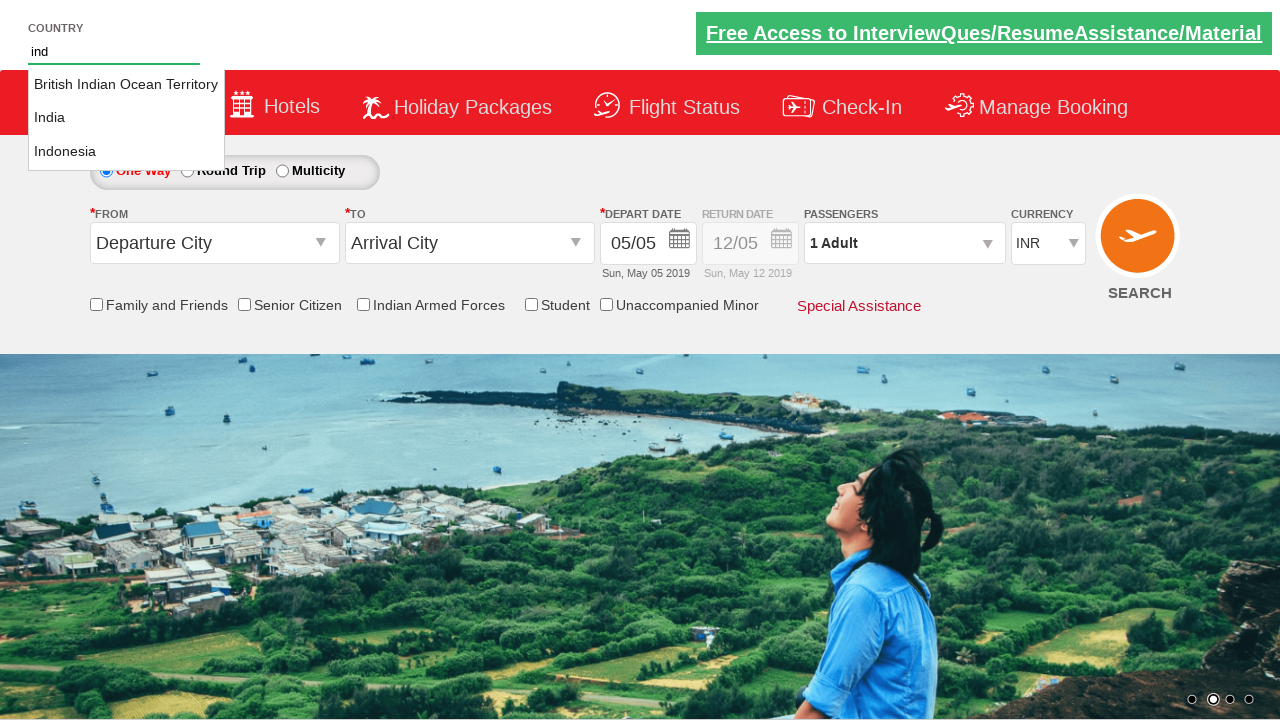

Selected 'India' from auto-suggestive dropdown options at (126, 118) on li.ui-menu-item a >> nth=1
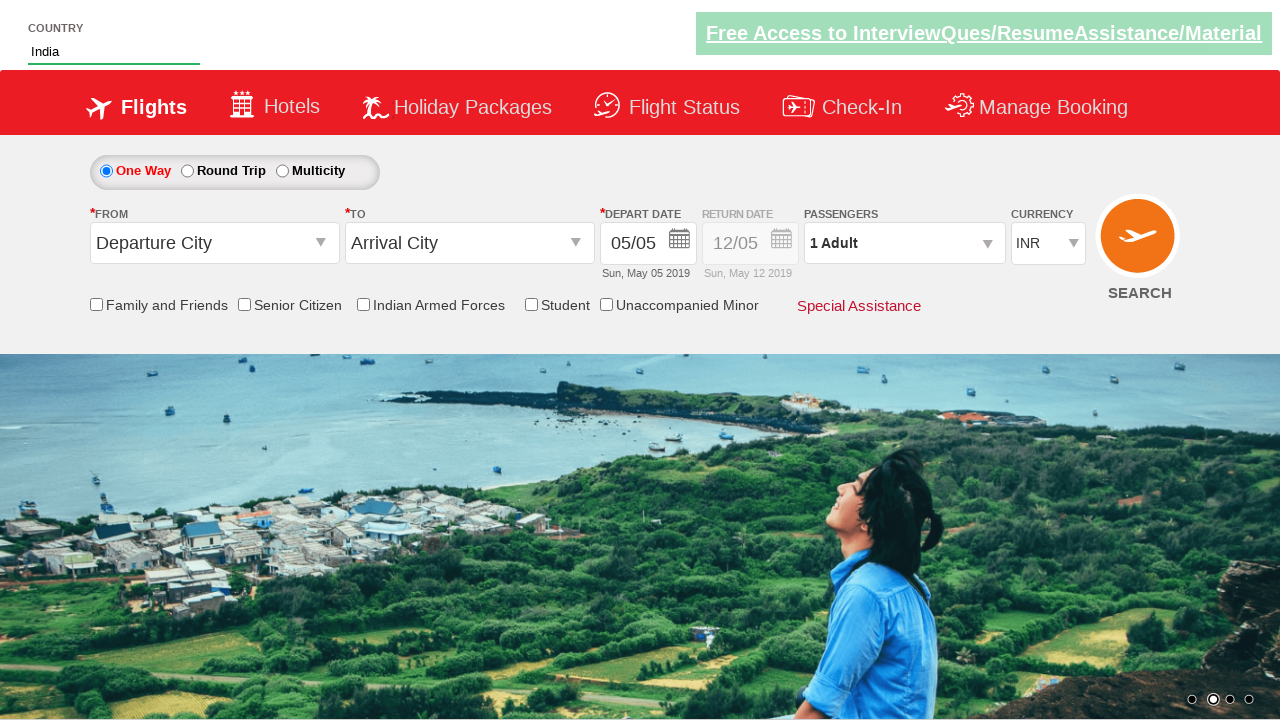

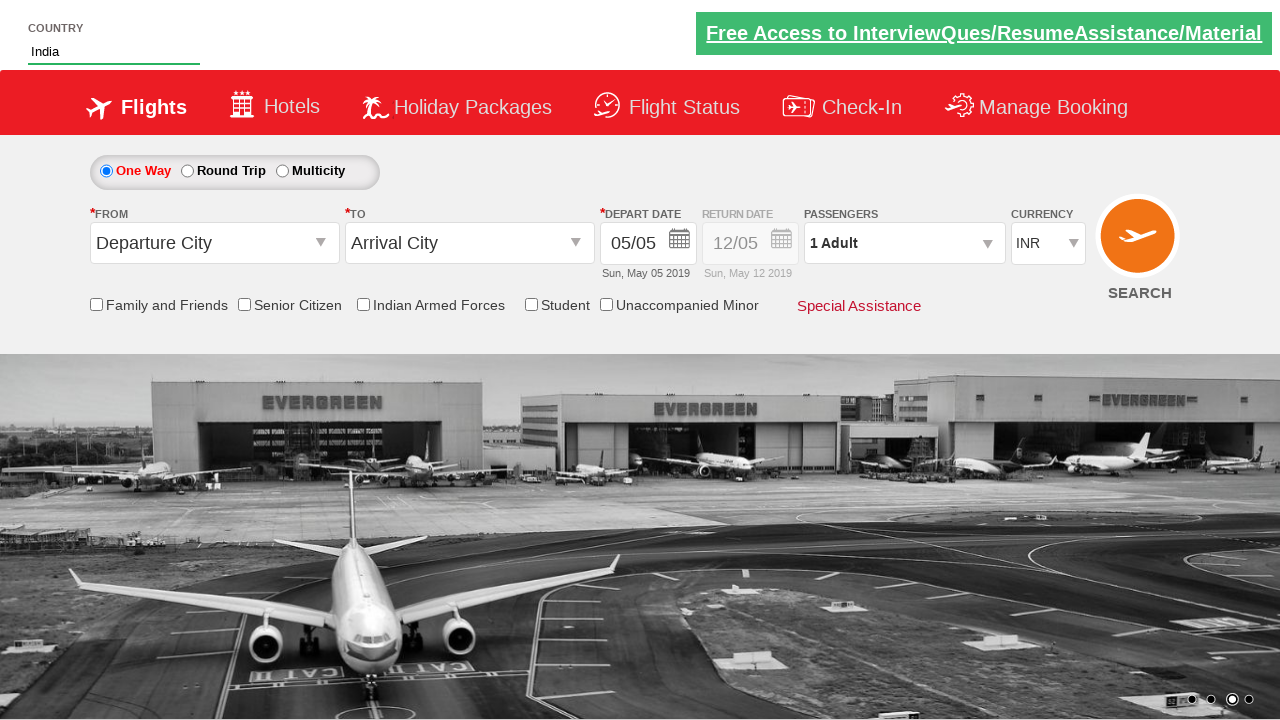